Tests double-click functionality by entering text in a field, double-clicking a copy button, and verifying the text is copied to another field

Starting URL: https://testautomationpractice.blogspot.com/

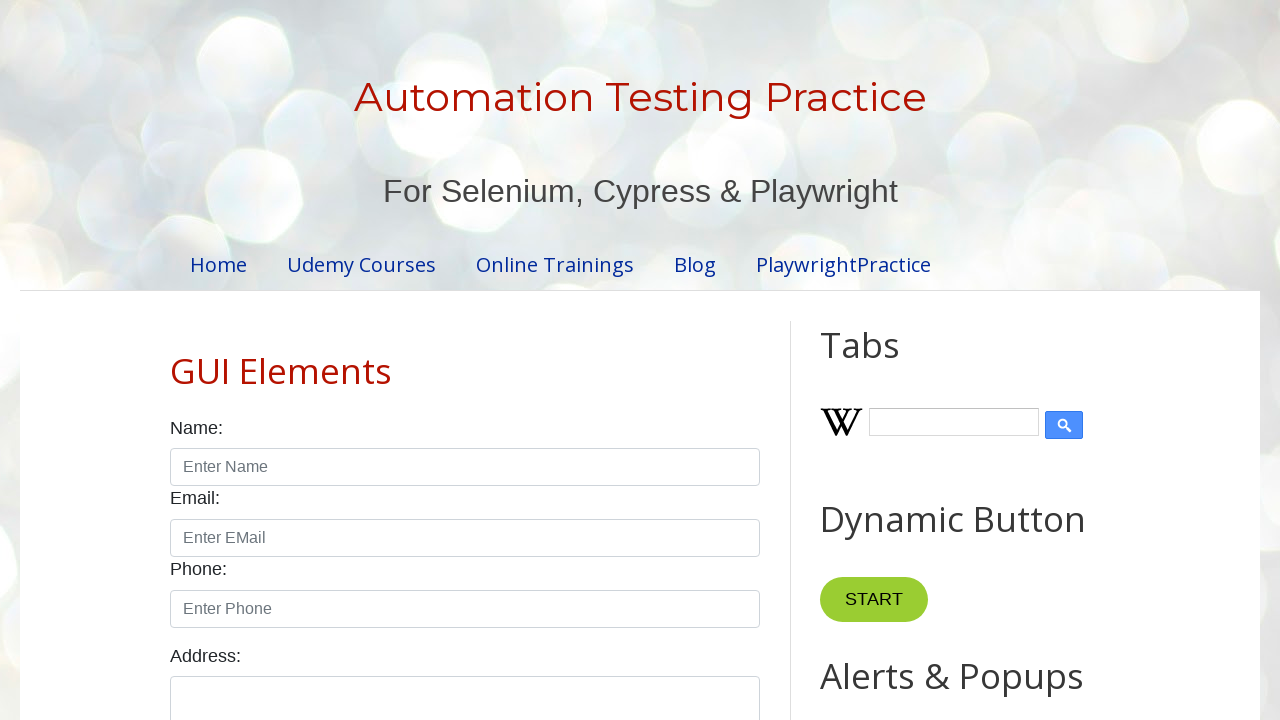

Cleared the first text field on xpath=//input[@id='field1']
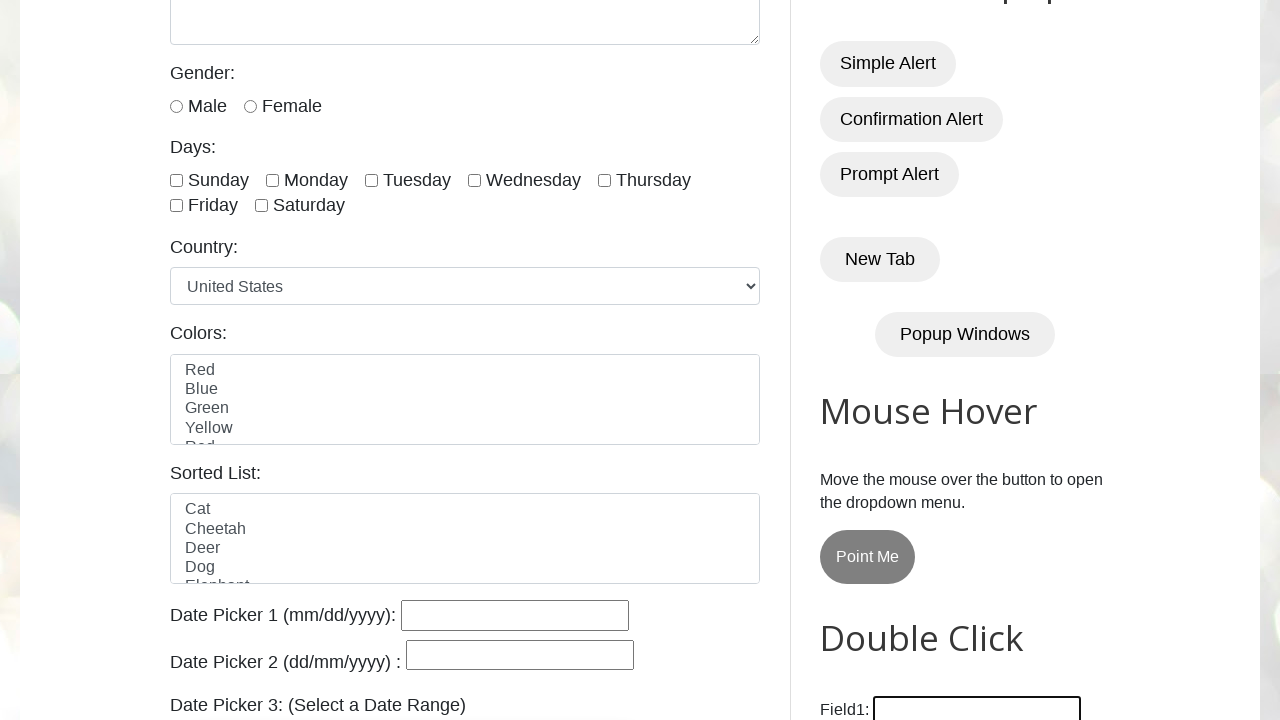

Filled the first text field with 'Selenium' on xpath=//input[@id='field1']
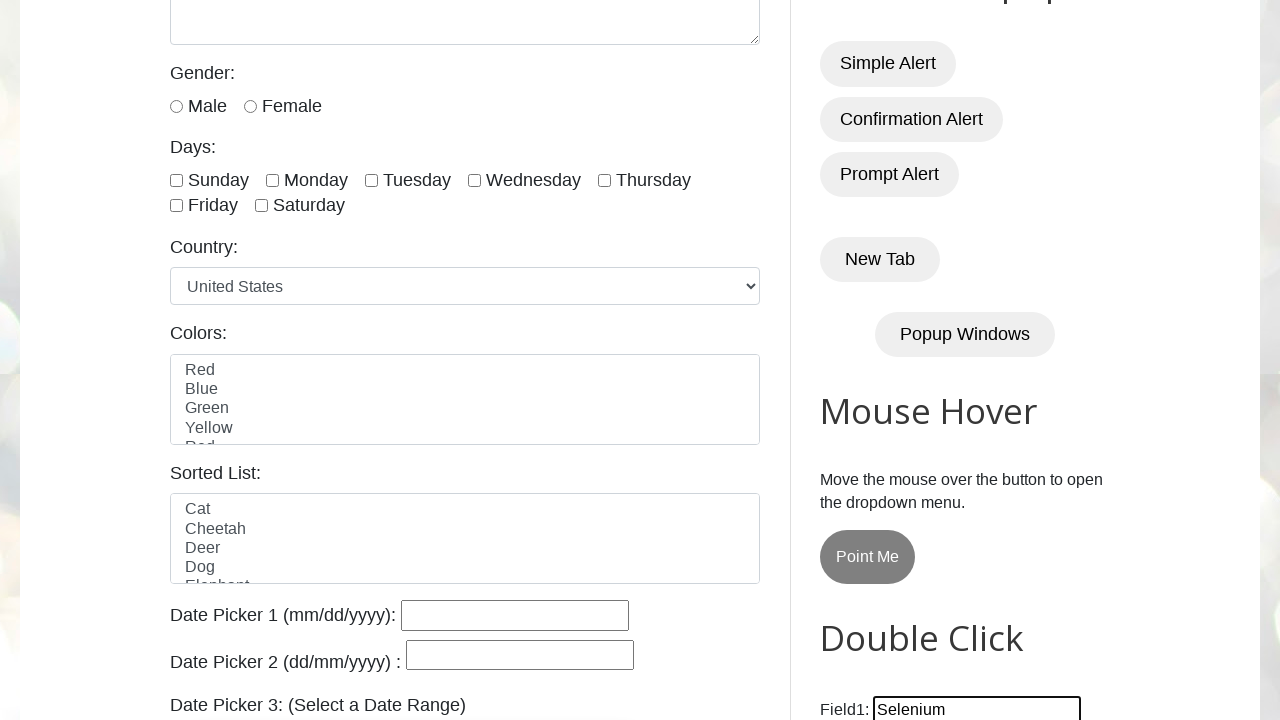

Double-clicked the Copy Text button at (885, 360) on xpath=//button[normalize-space()='Copy Text']
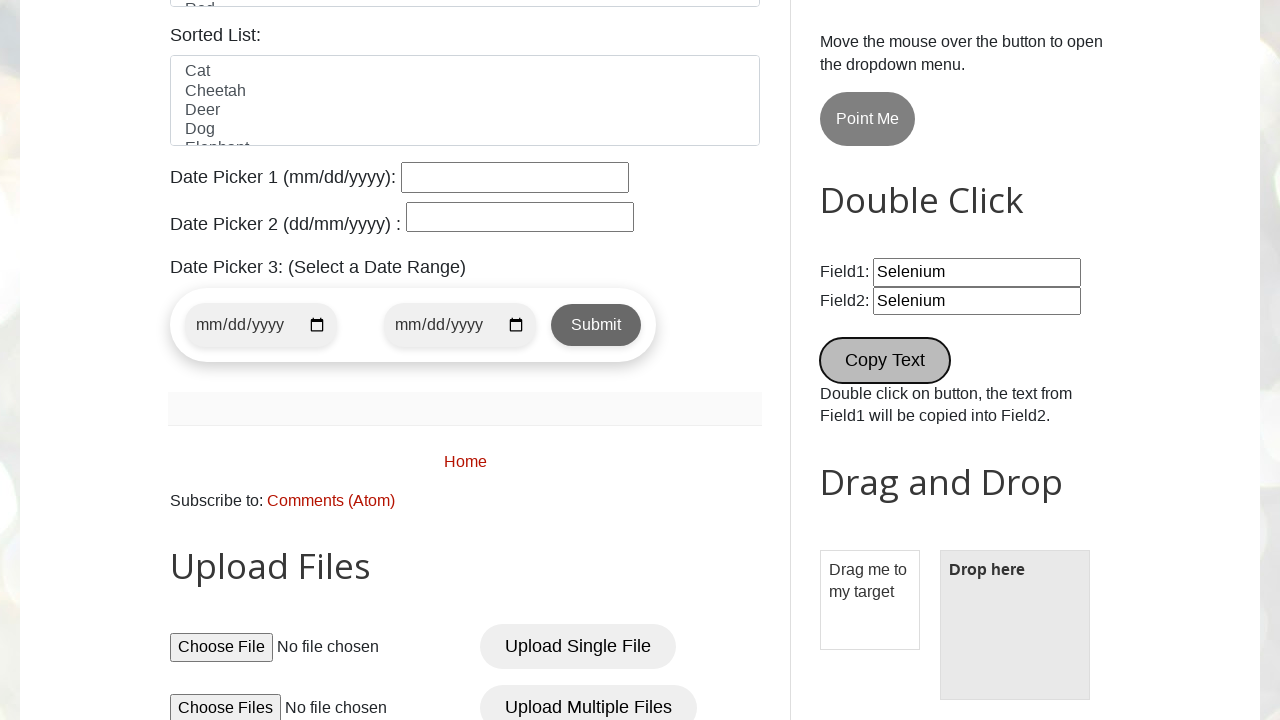

Retrieved copied text from second field: 'Selenium'
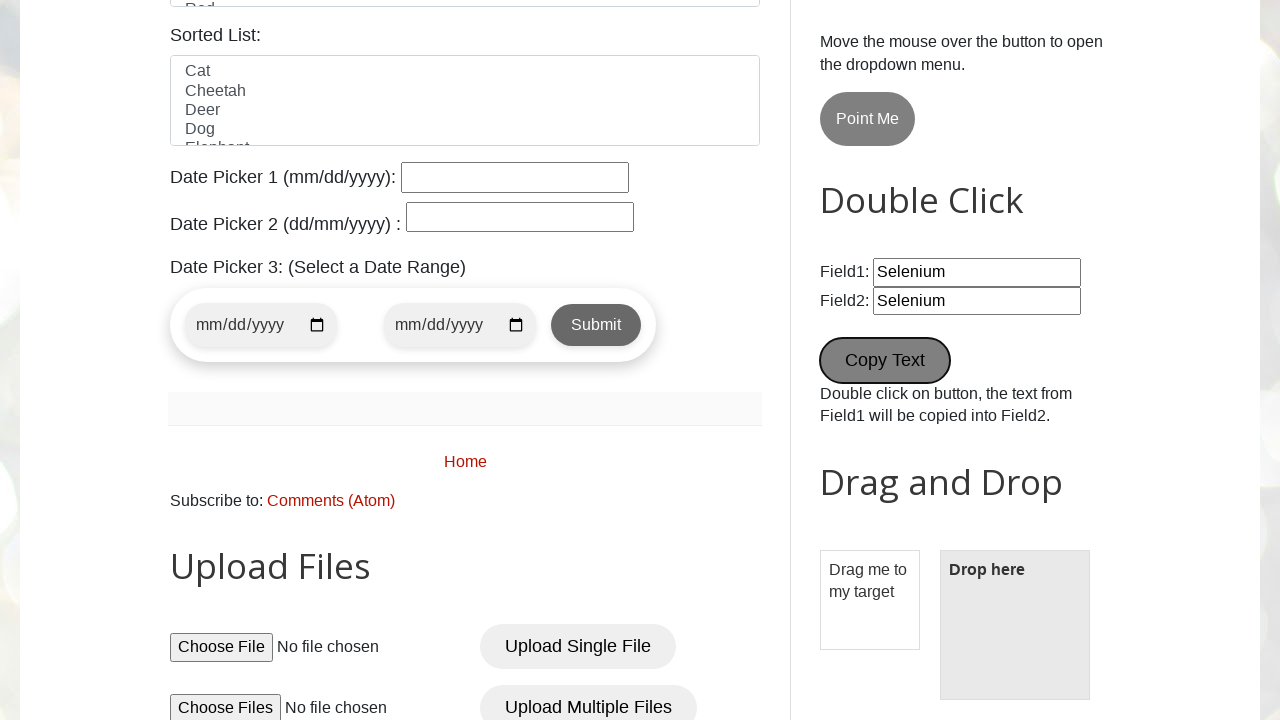

Printed verification result: Copied text is 'Selenium'
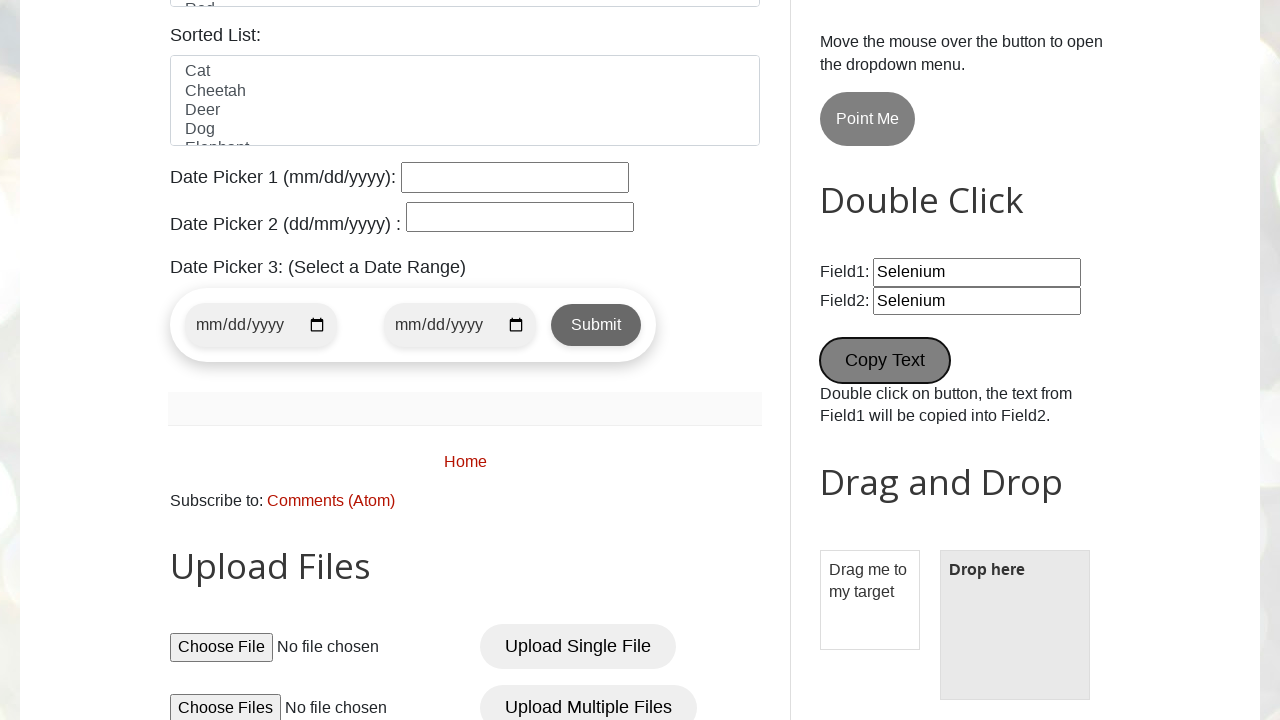

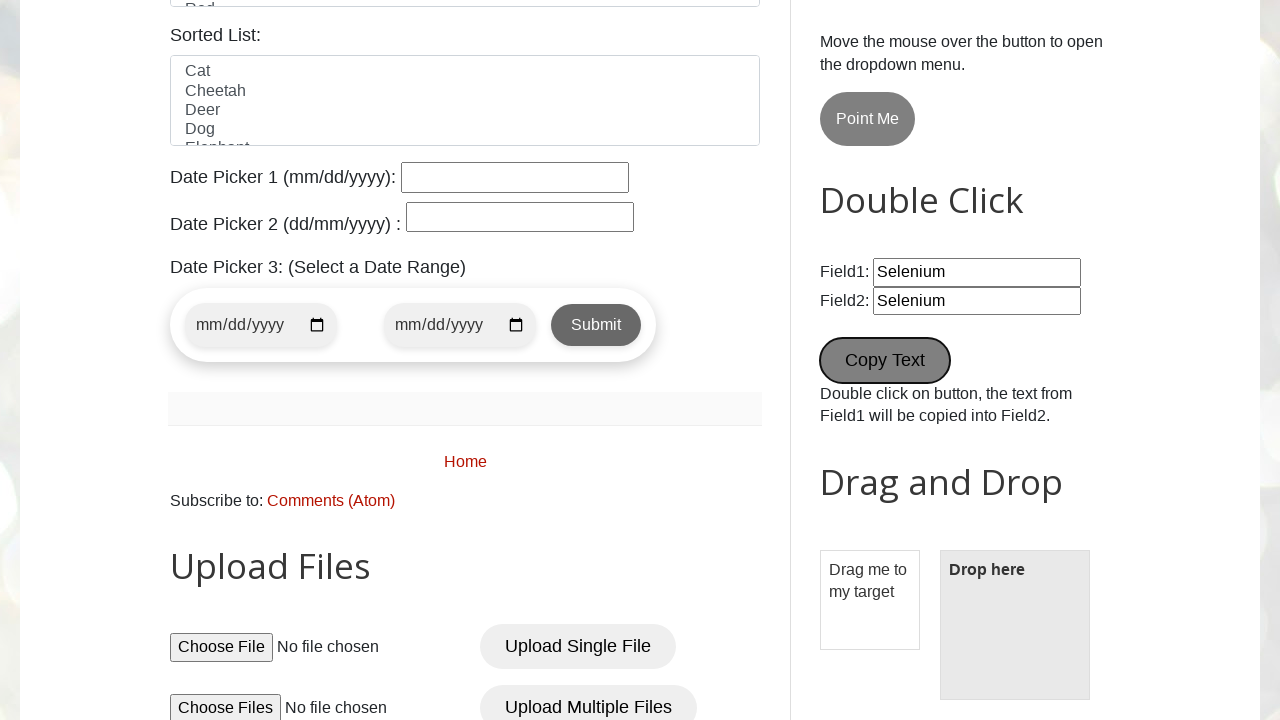